Tests the upload and download functionality page on demoqa.com by navigating through the Elements menu, clicking on Upload and Download, and interacting with the file upload section.

Starting URL: https://demoqa.com/

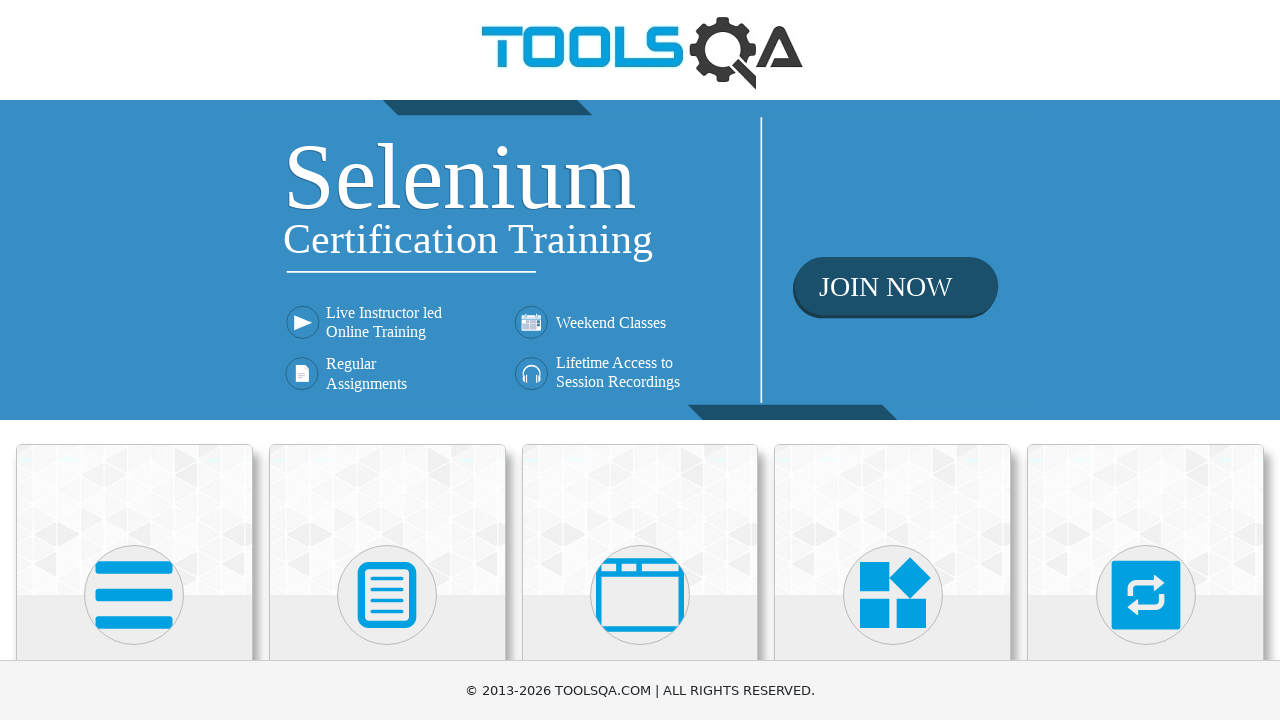

Scrolled down 250px to view Elements card
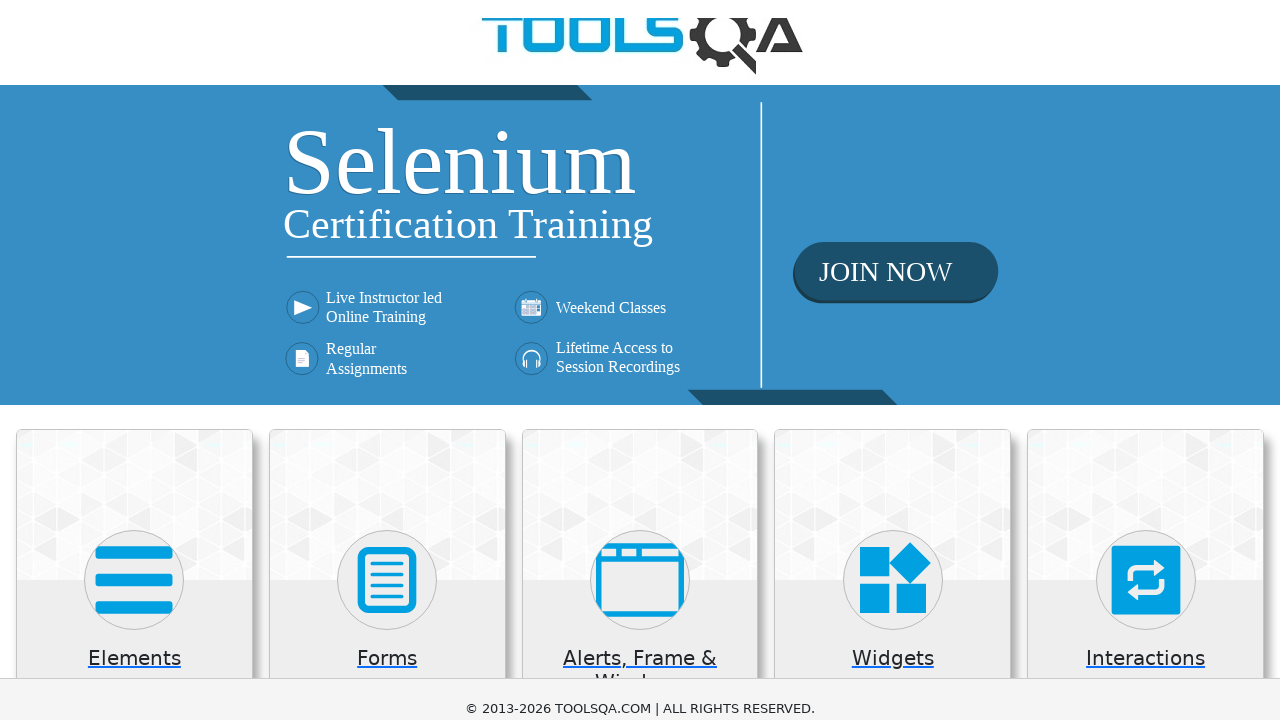

Clicked on Elements card at (134, 327) on xpath=(//div[.='Elements'])[2]
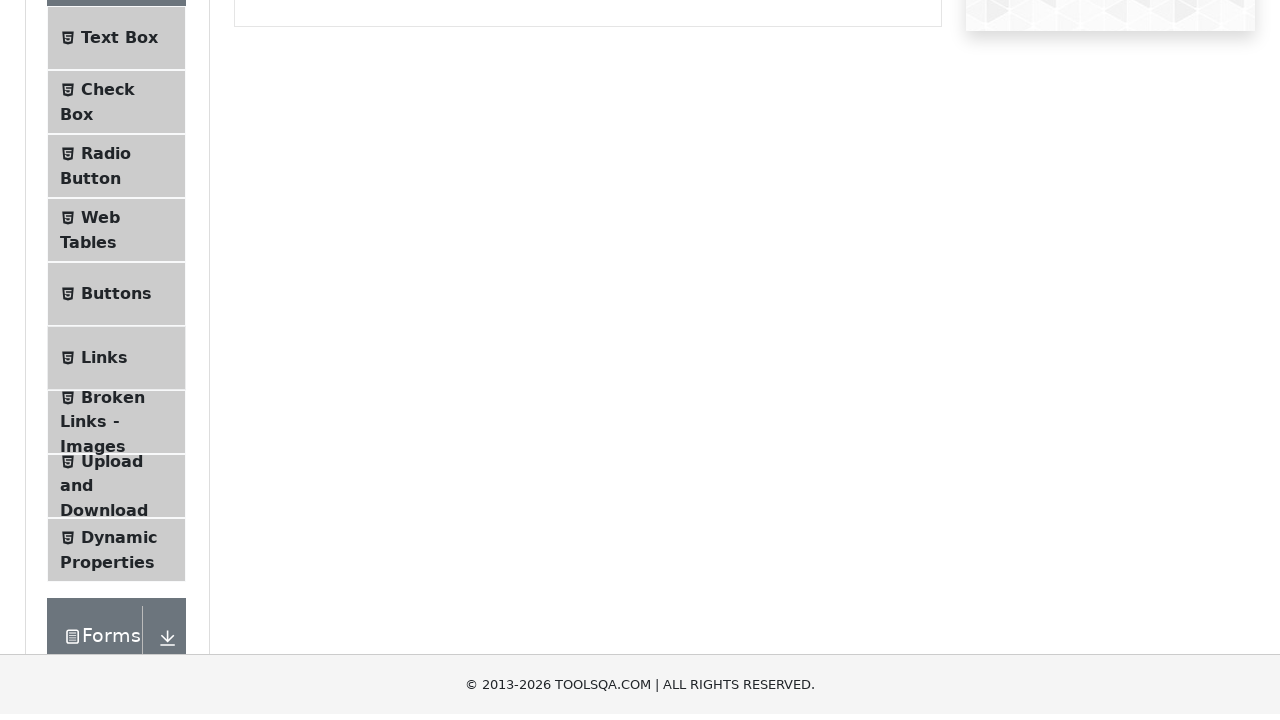

Scrolled down 250px in the sidebar
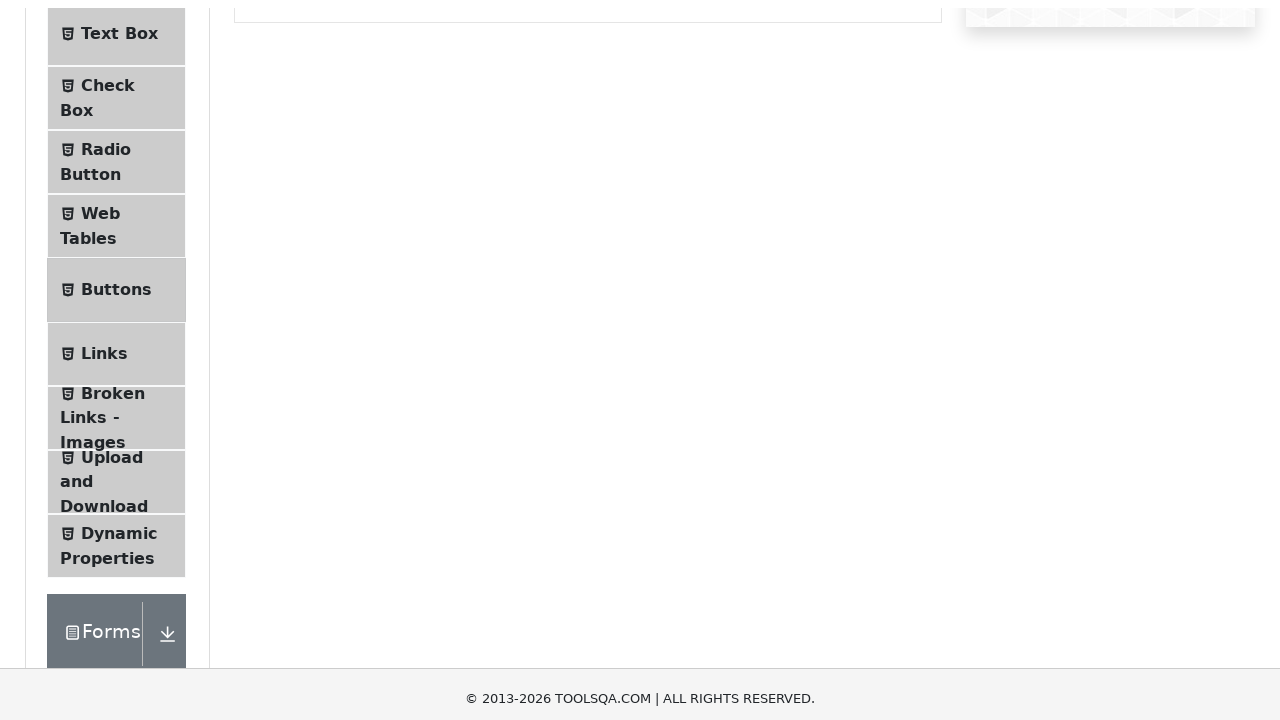

Clicked on Upload and Download menu item at (112, 217) on xpath=//span[.='Upload and Download']
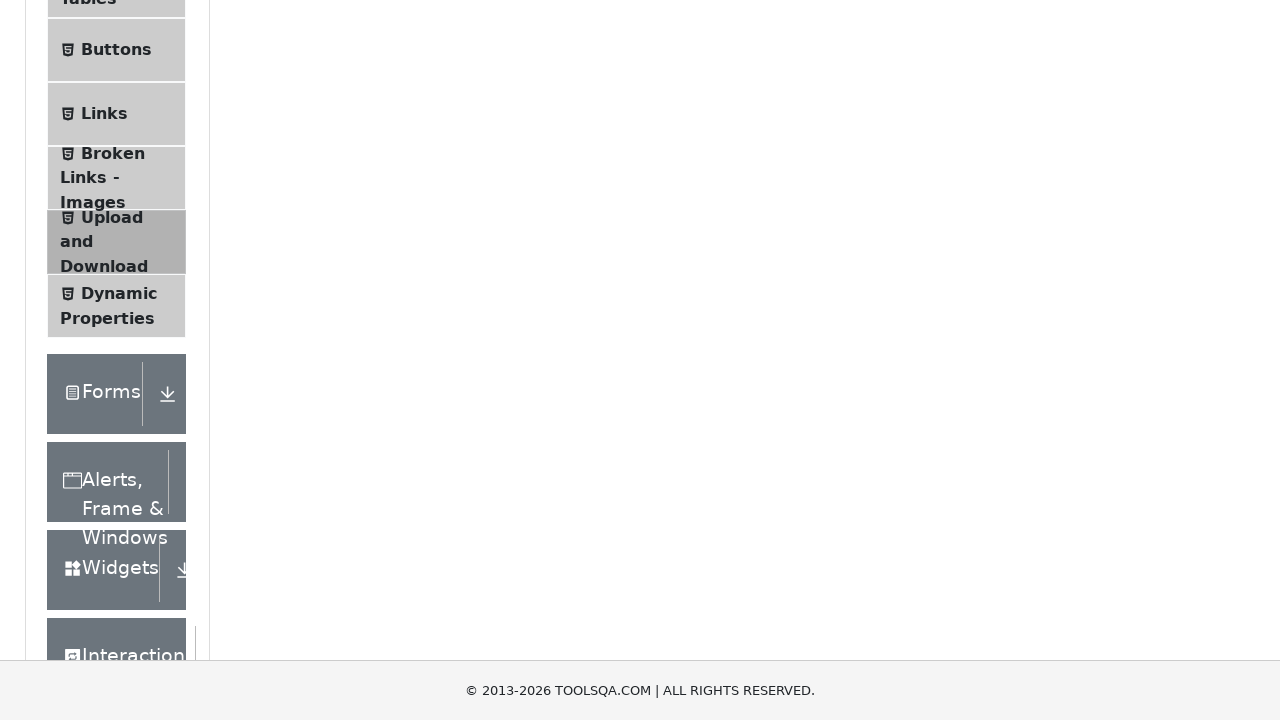

Upload and Download page loaded with header visible
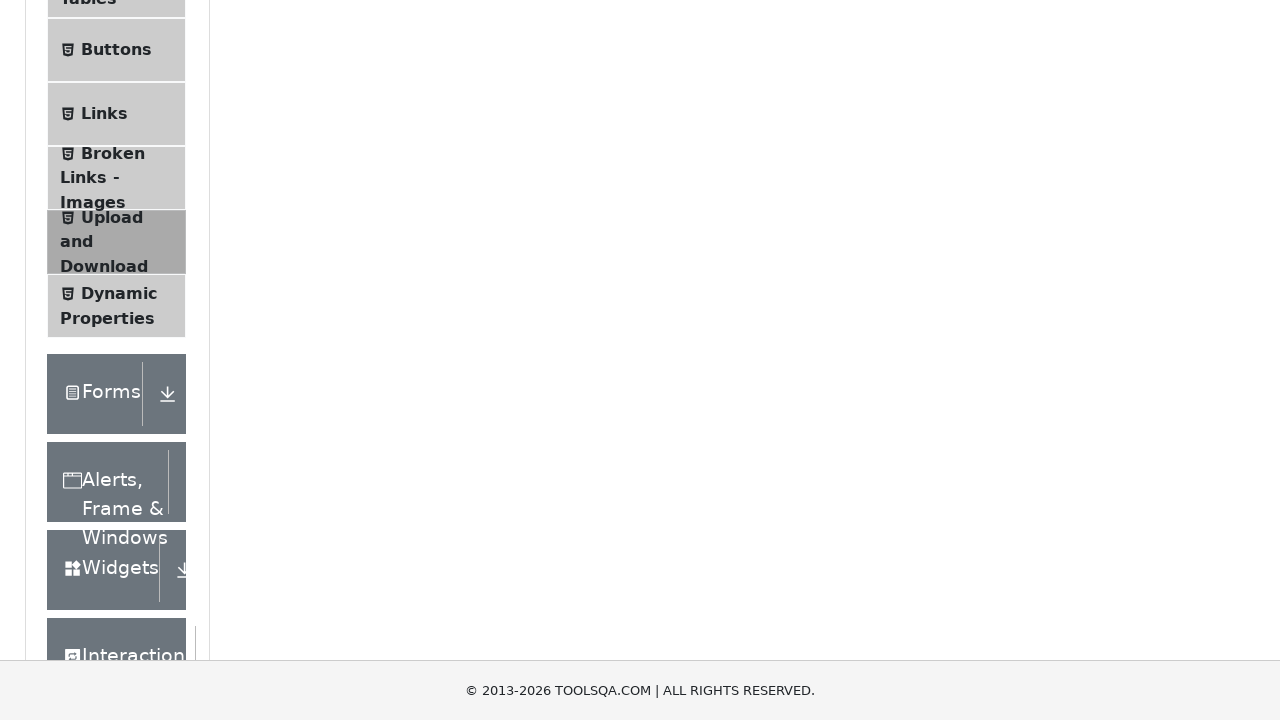

Scrolled down 250px to view upload section
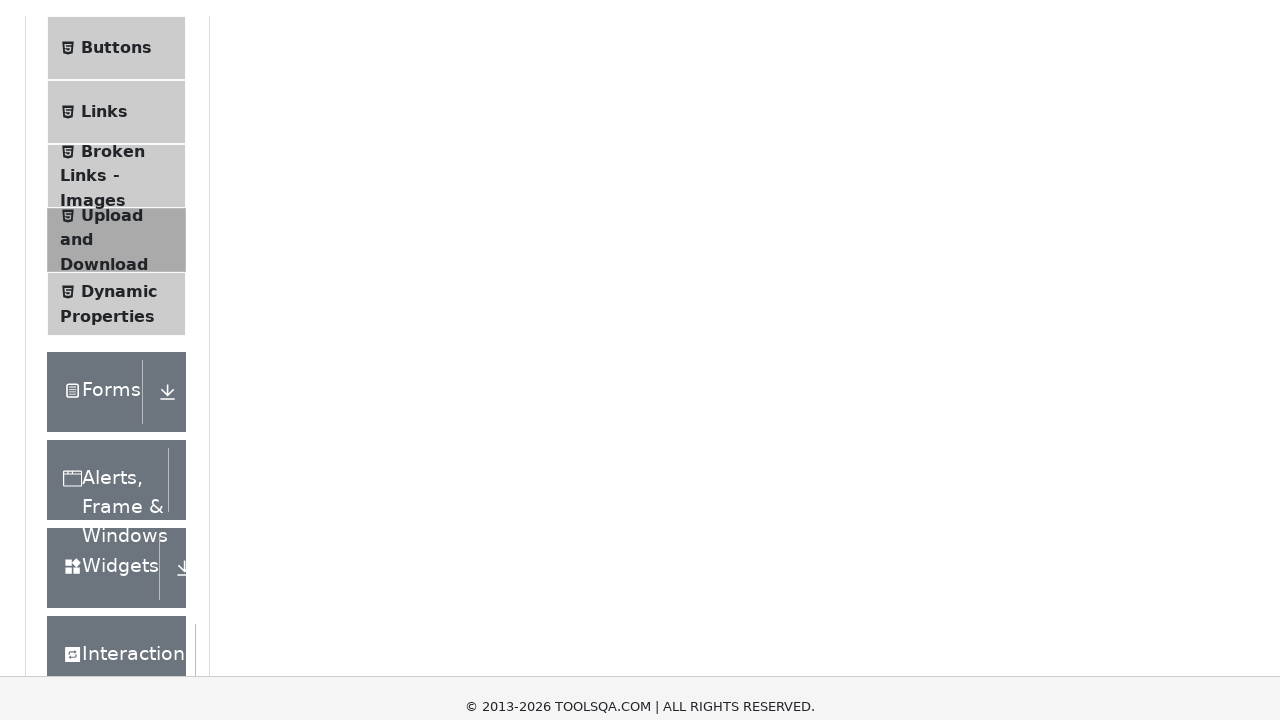

File input element is present and ready
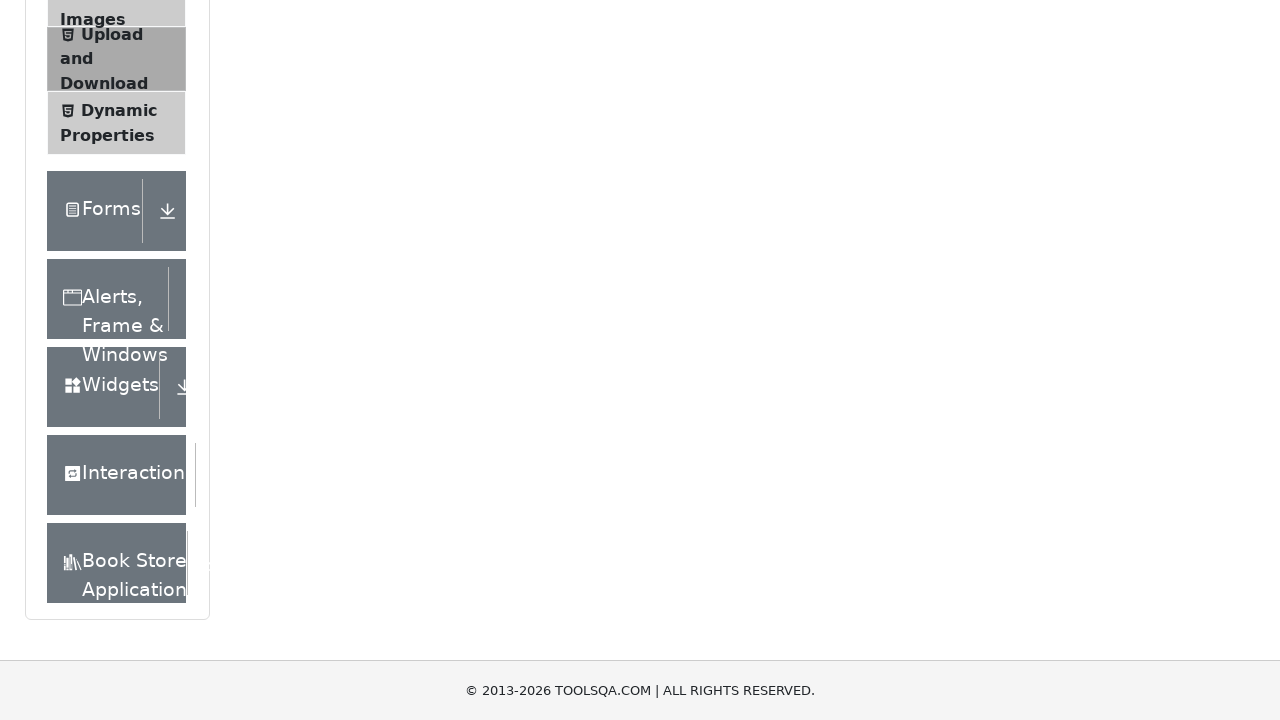

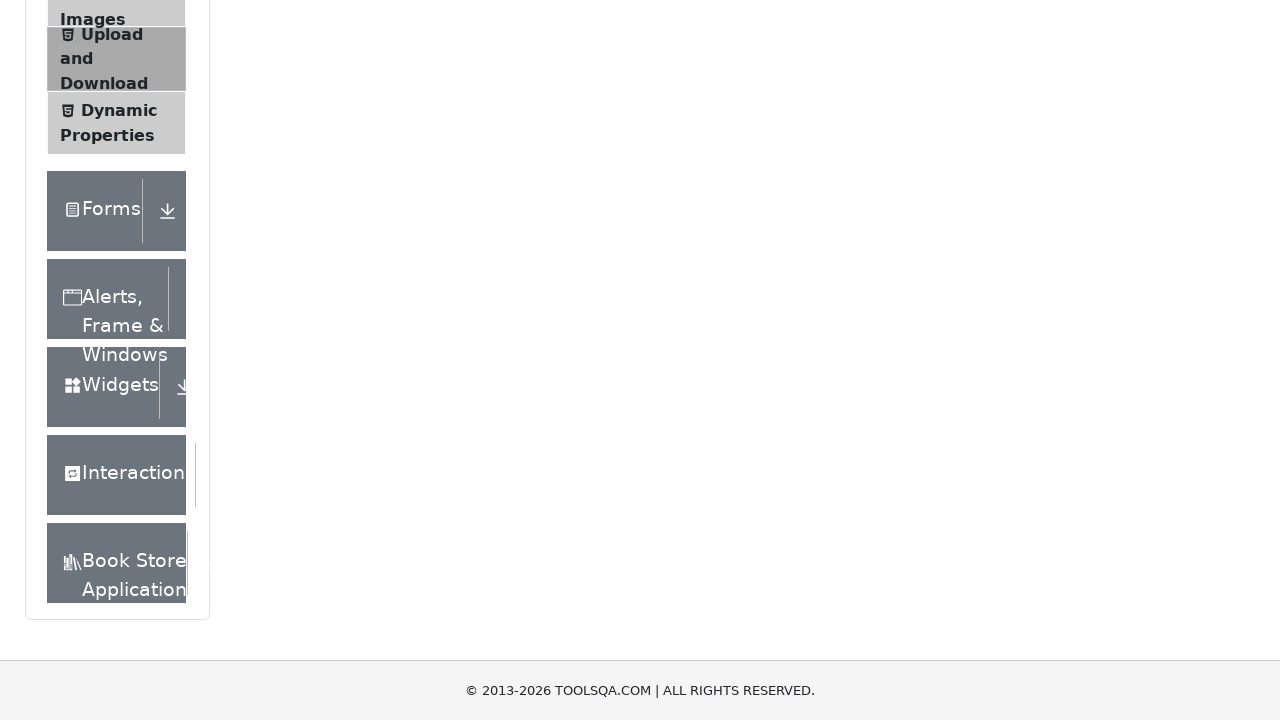